Automates downloading a specific Python version by navigating to the Python downloads page, searching for the version, and clicking the Windows 64-bit installer link

Starting URL: https://www.python.org/downloads/

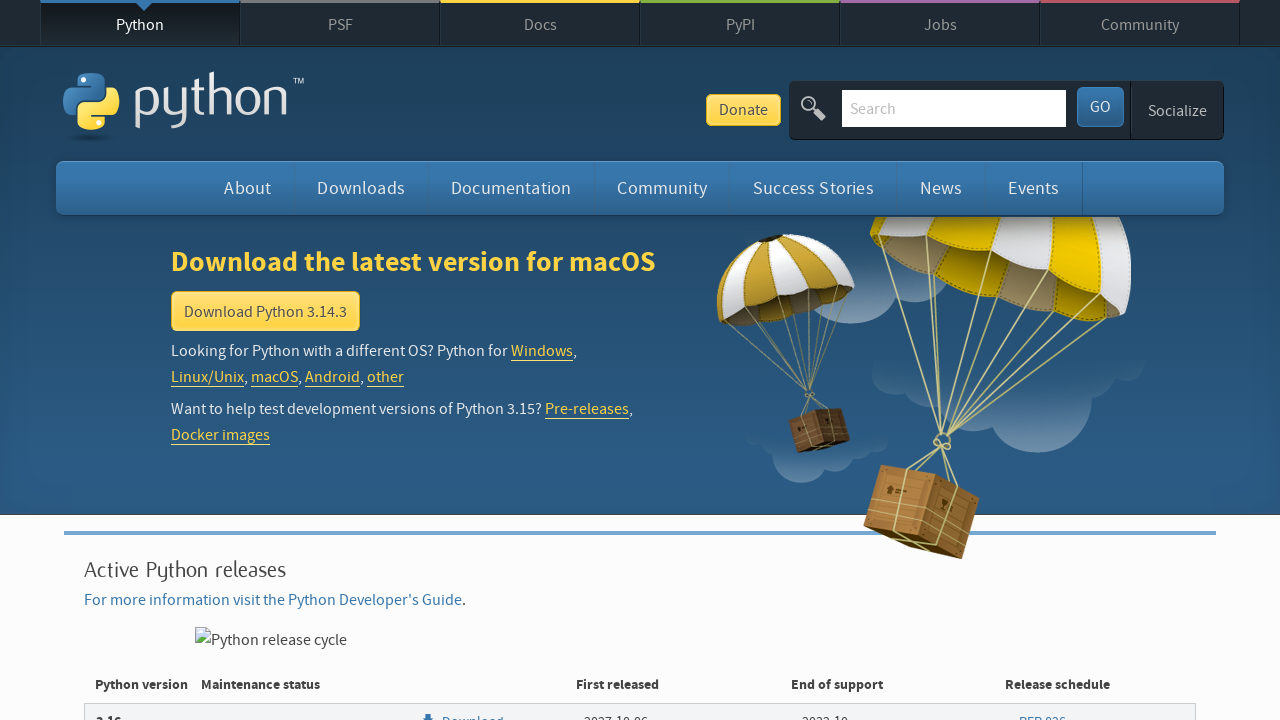

Clicked Python version 3.12.2 link at (137, 360) on a:has-text('3.12.2')
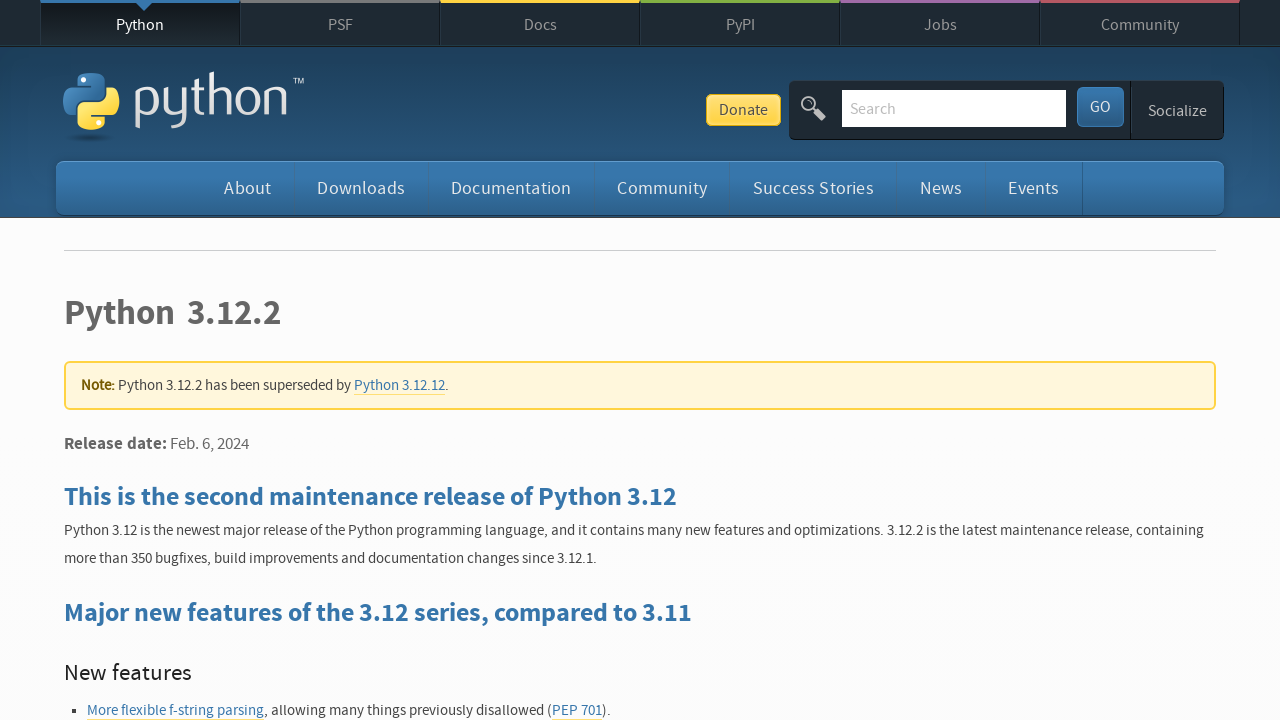

Waited for version page to load
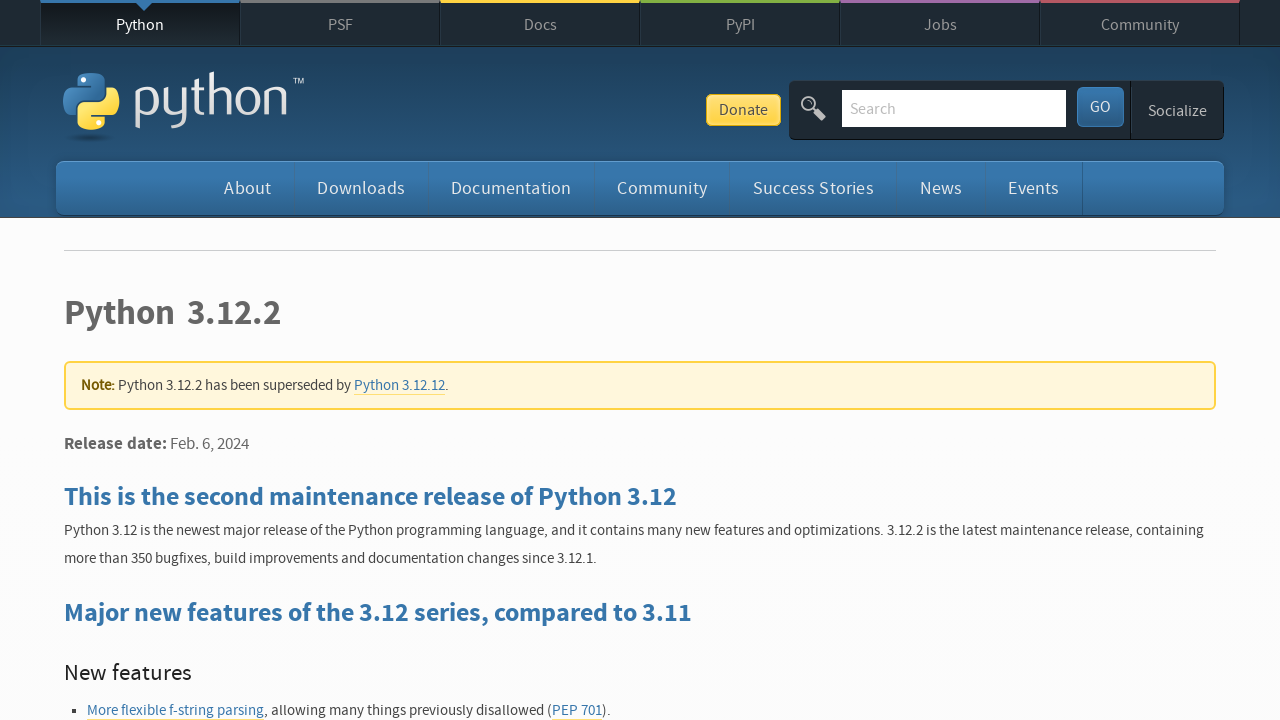

Clicked Windows 64-bit installer link at (152, 360) on a:has-text('Windows installer (64-bit)')
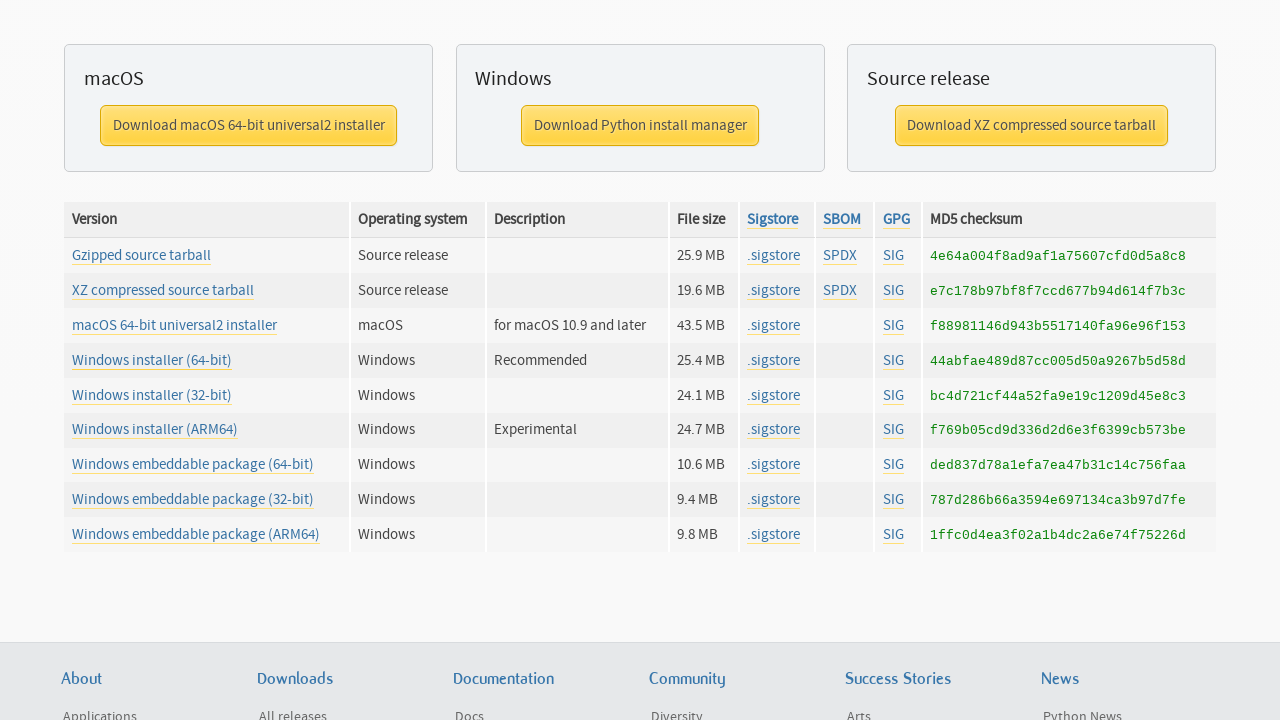

Waited for download to initiate
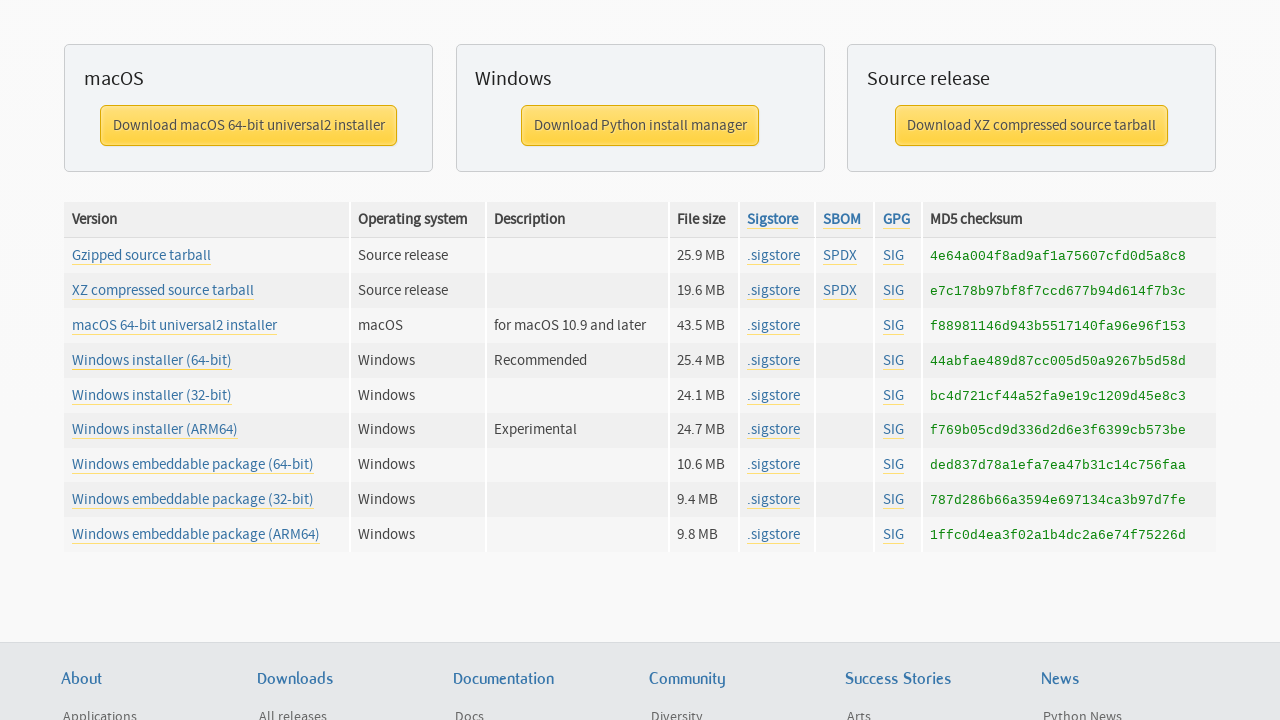

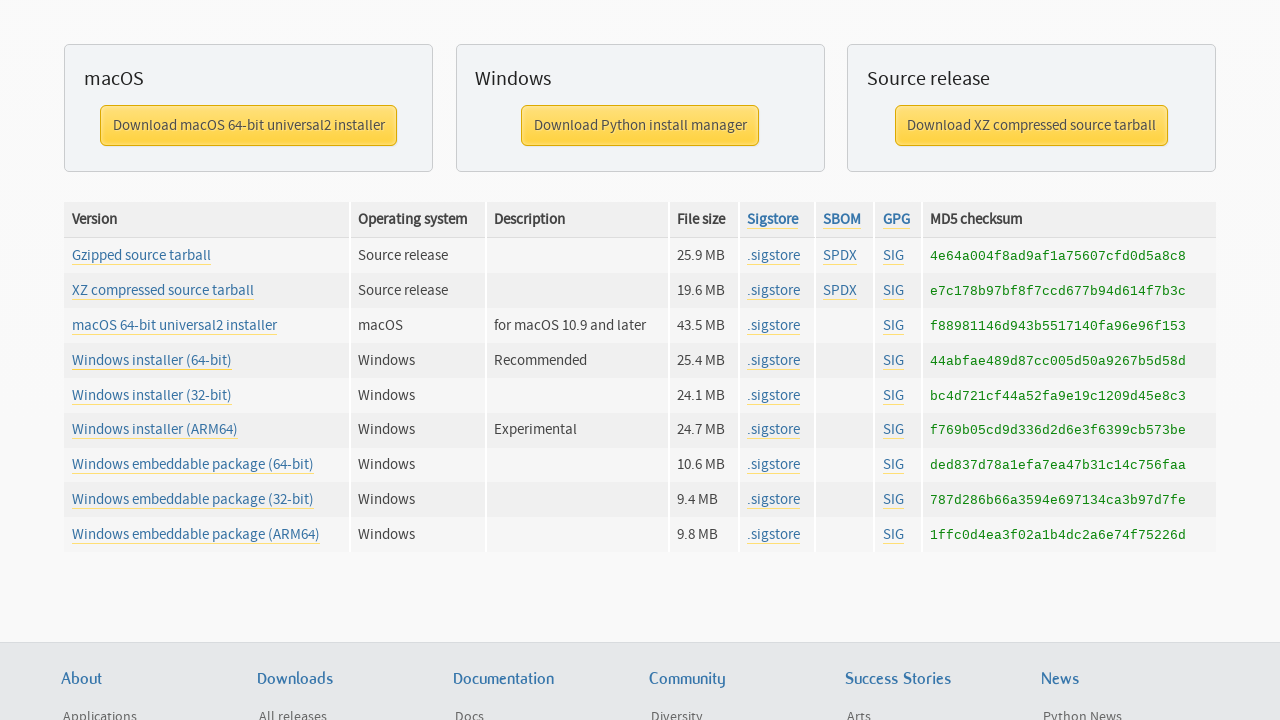